Tests checkbox interaction on a course automation page by clicking three access level checkboxes and verifying selection state

Starting URL: https://cursoautomacao.netlify.app/

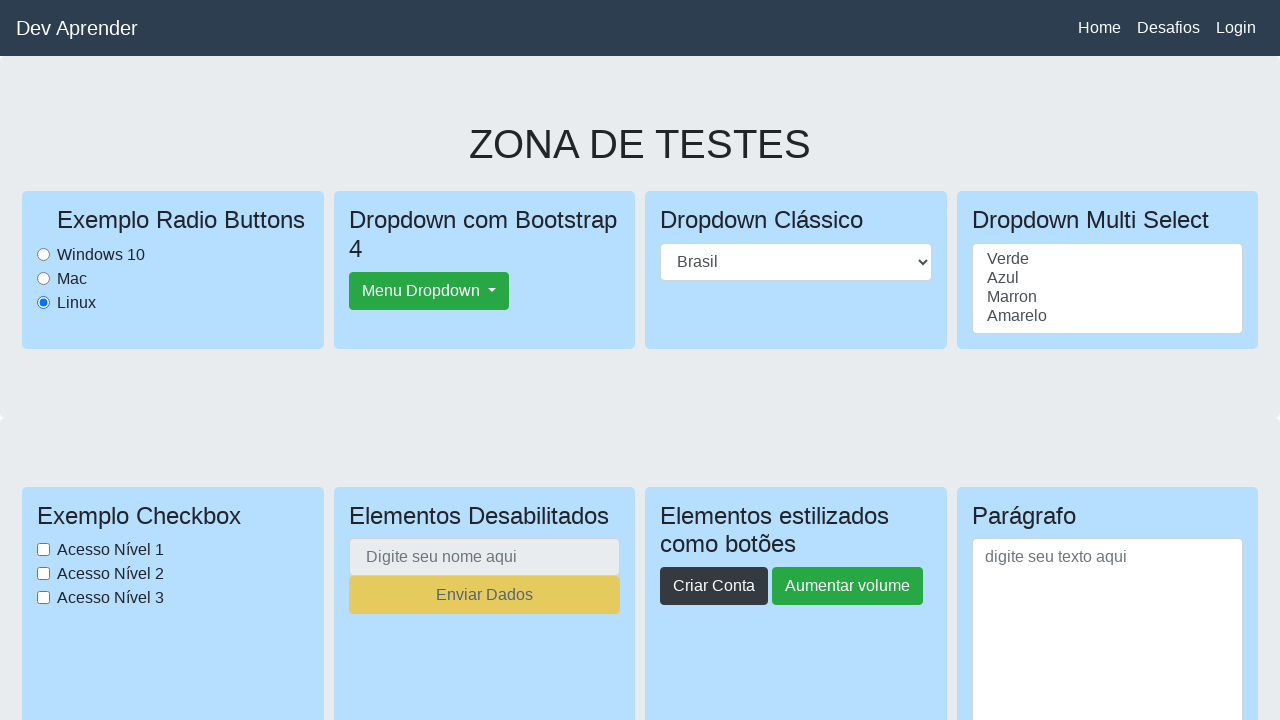

Clicked first access level checkbox (acessoNivel1Checkbox) at (44, 550) on #acessoNivel1Checkbox
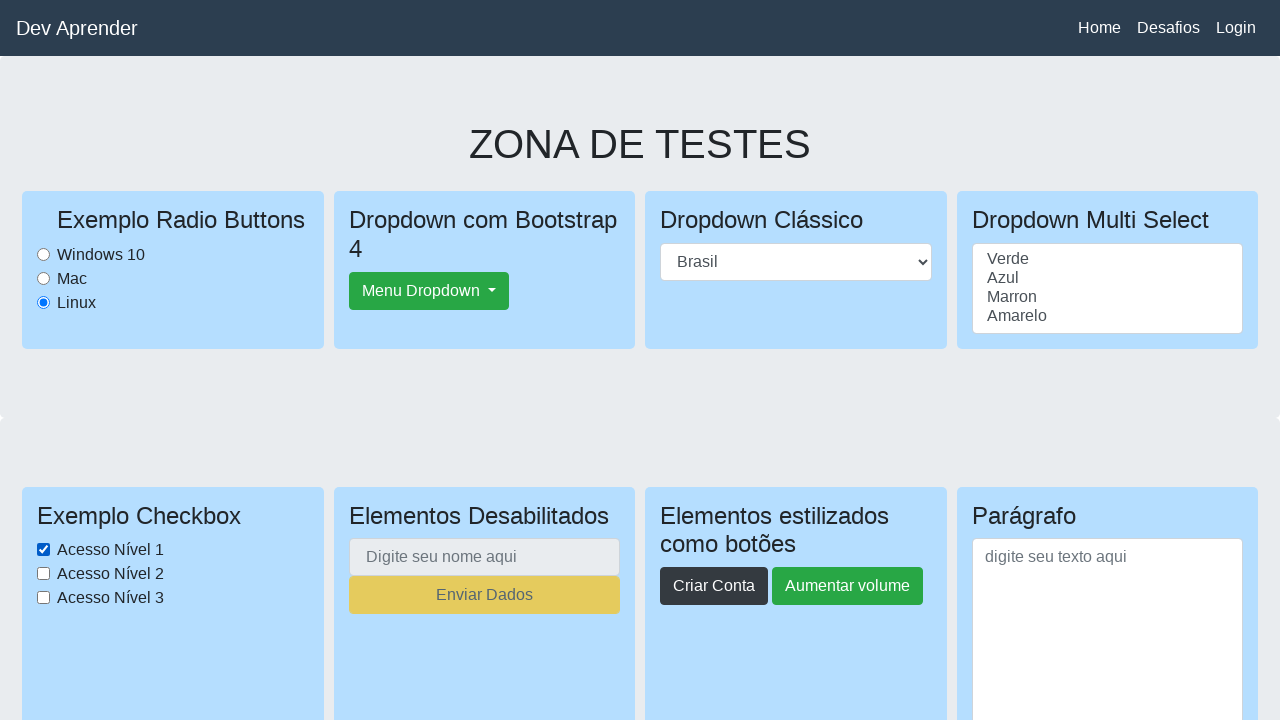

Clicked second access level checkbox (acessoNivel2Checkbox) at (44, 574) on #acessoNivel2Checkbox
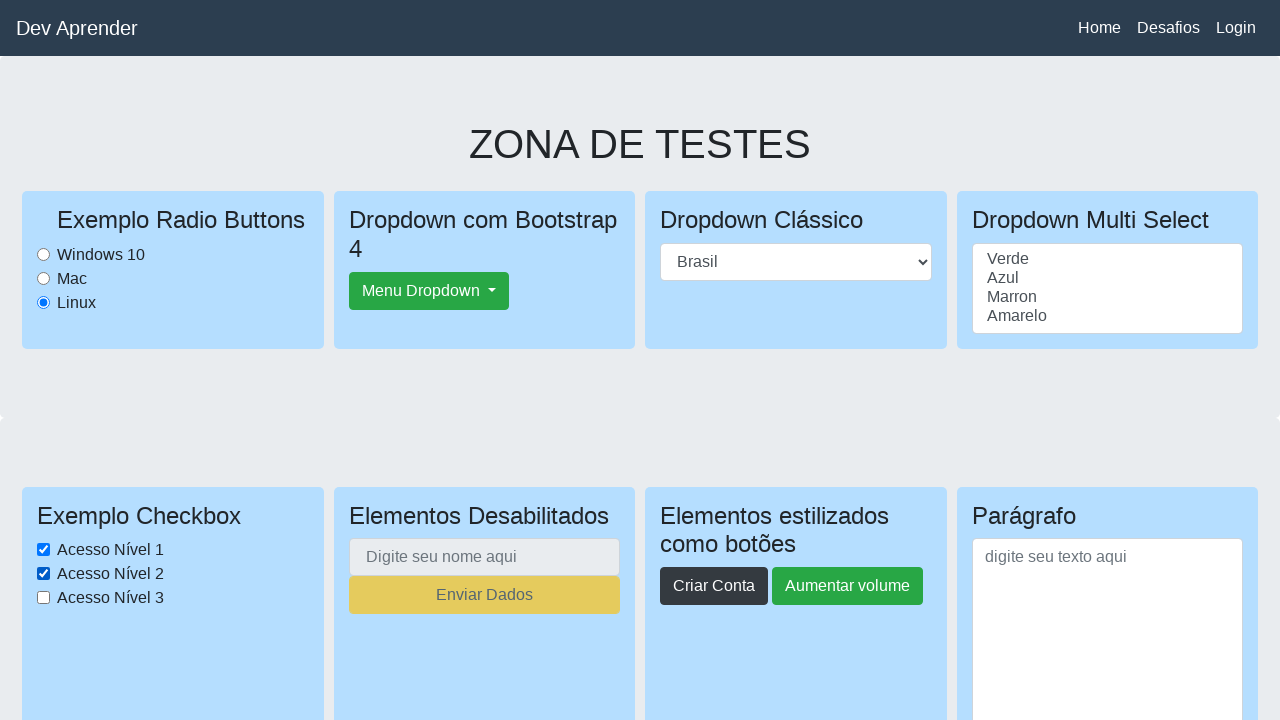

Clicked third access level checkbox (acessoNivel3Checkbox) at (44, 598) on #acessoNivel3Checkbox
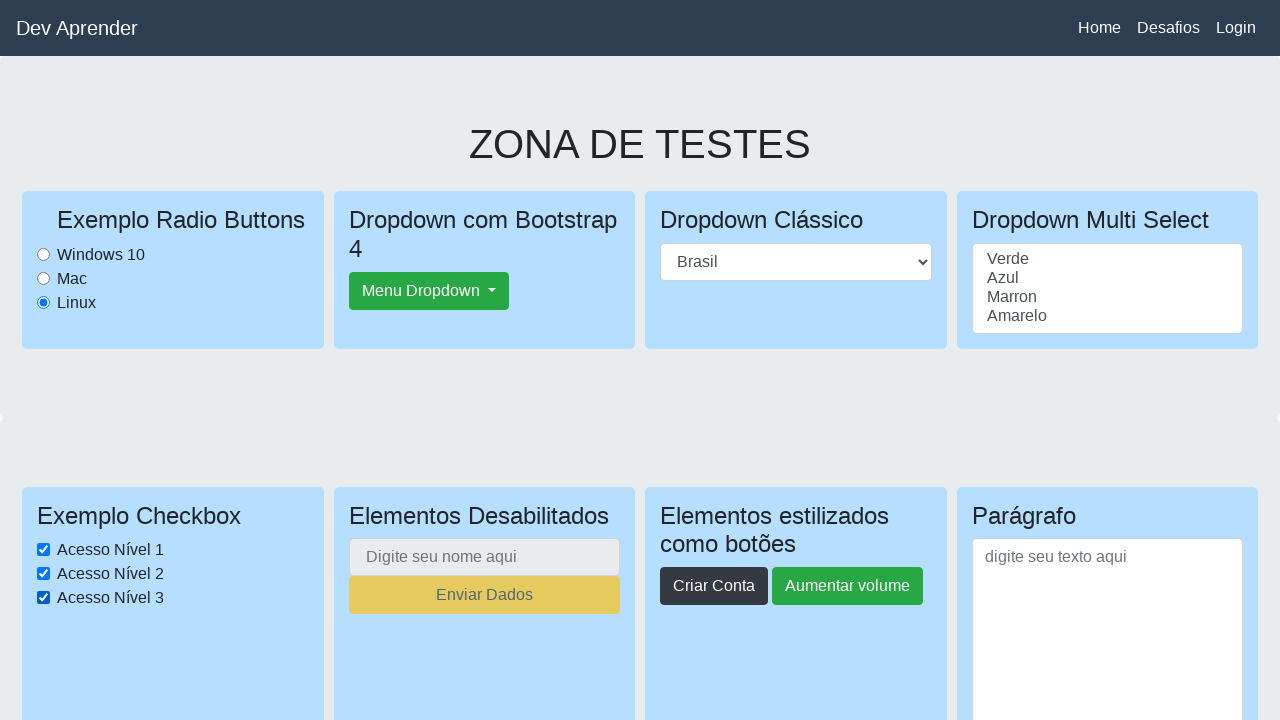

Verified first access level checkbox is selected
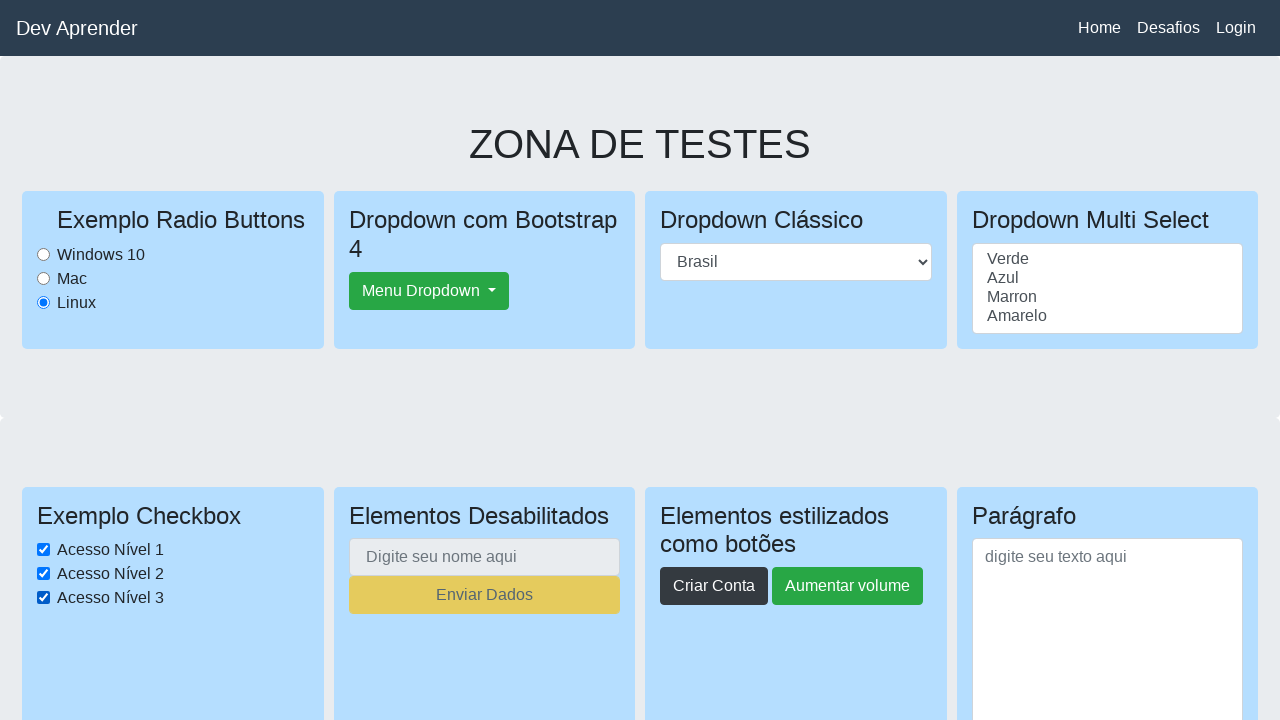

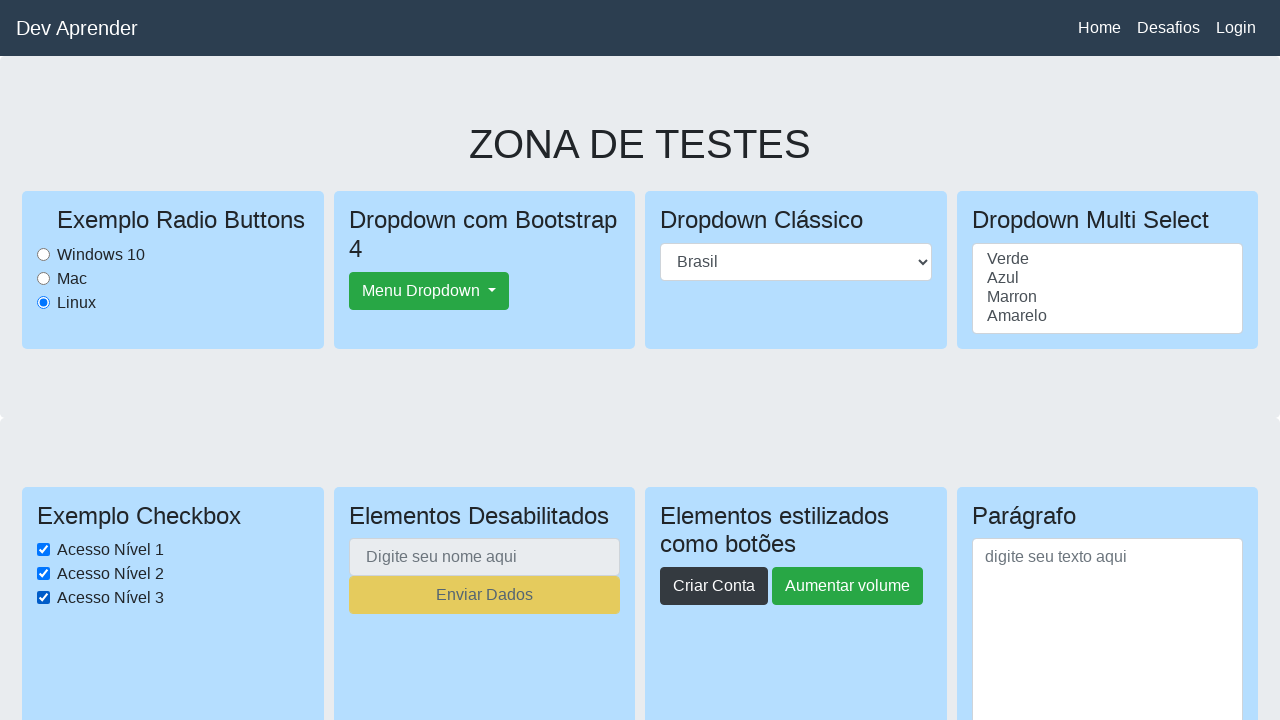